Tests keyboard actions by entering text in a textarea, selecting all text with Ctrl+A, copying with Ctrl+C, tabbing to next field, and pasting with Ctrl+V

Starting URL: https://text-compare.com/

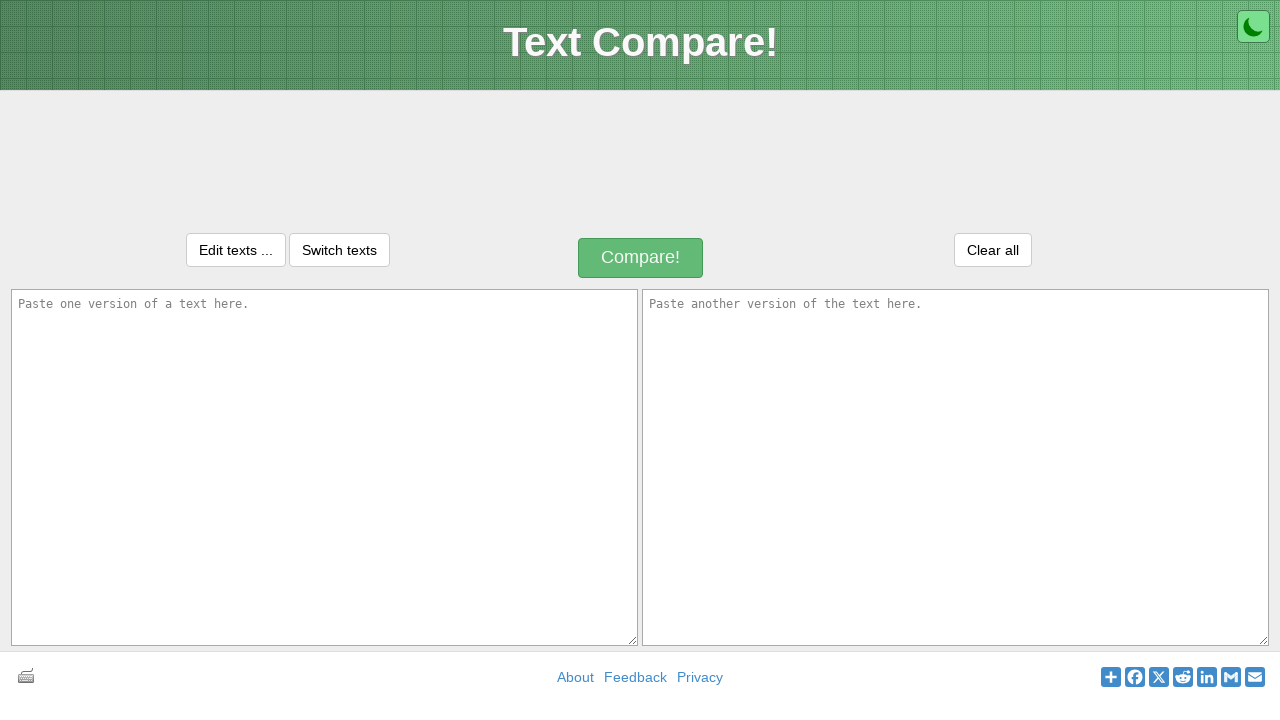

Entered text 'Welcome! Mr. Priyaranjan Bhagat' in first textarea on #inputText1
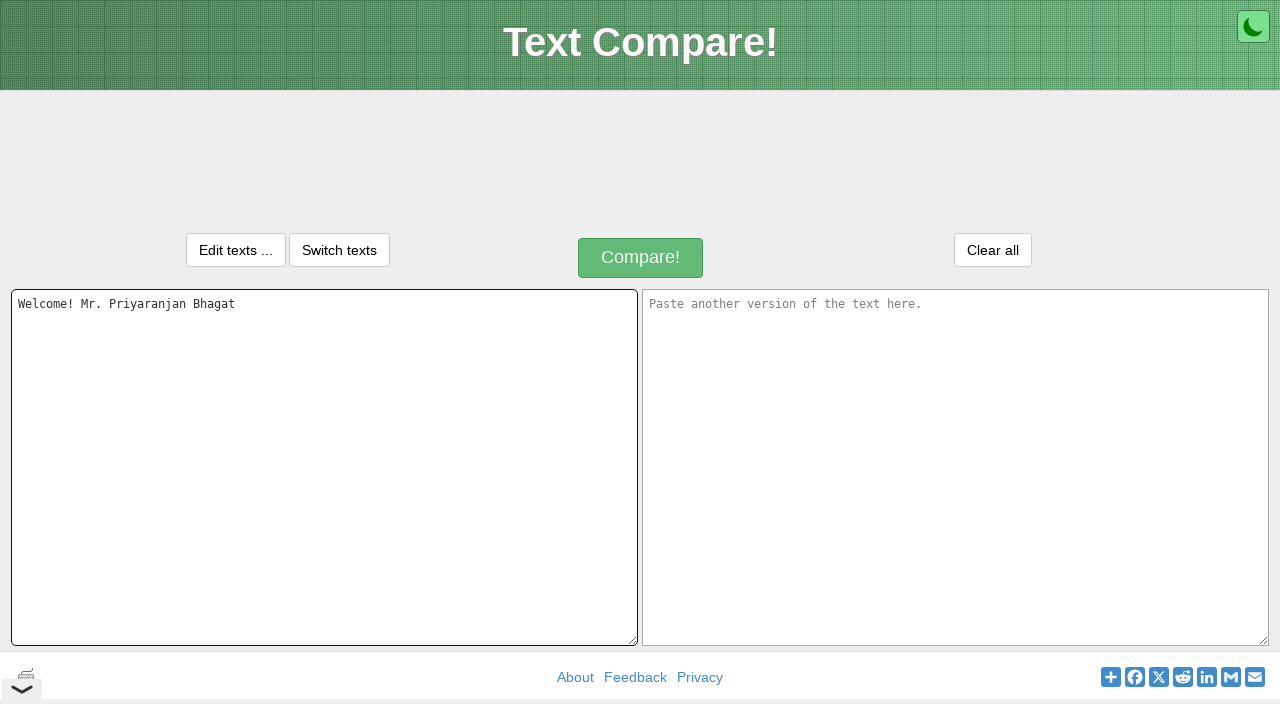

Selected all text in first textarea using Ctrl+A
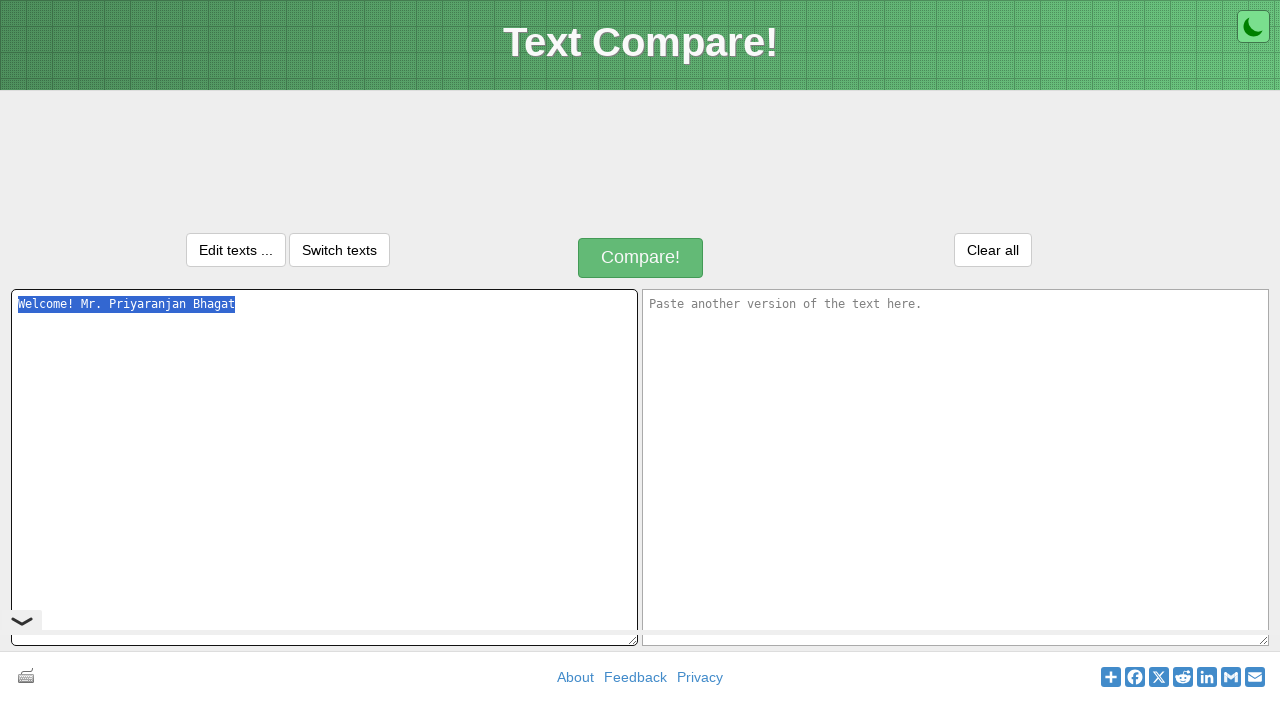

Copied text to clipboard using Ctrl+C
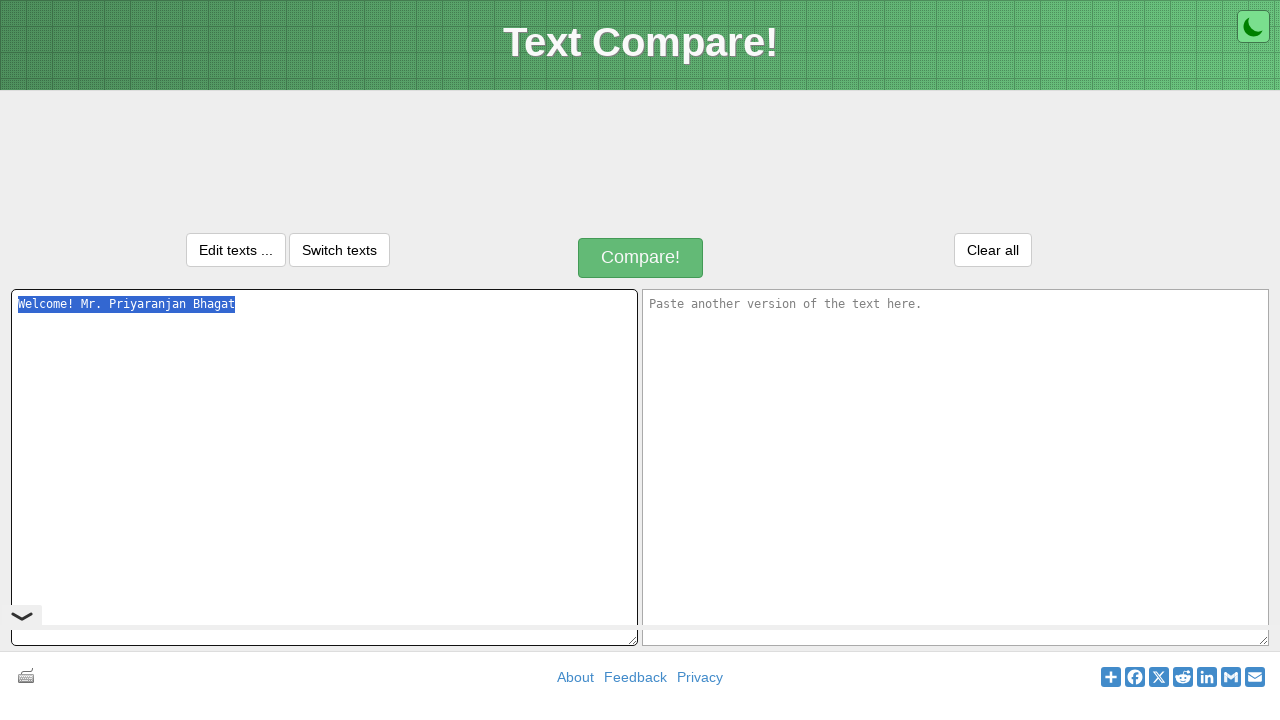

Tabbed to second textarea field
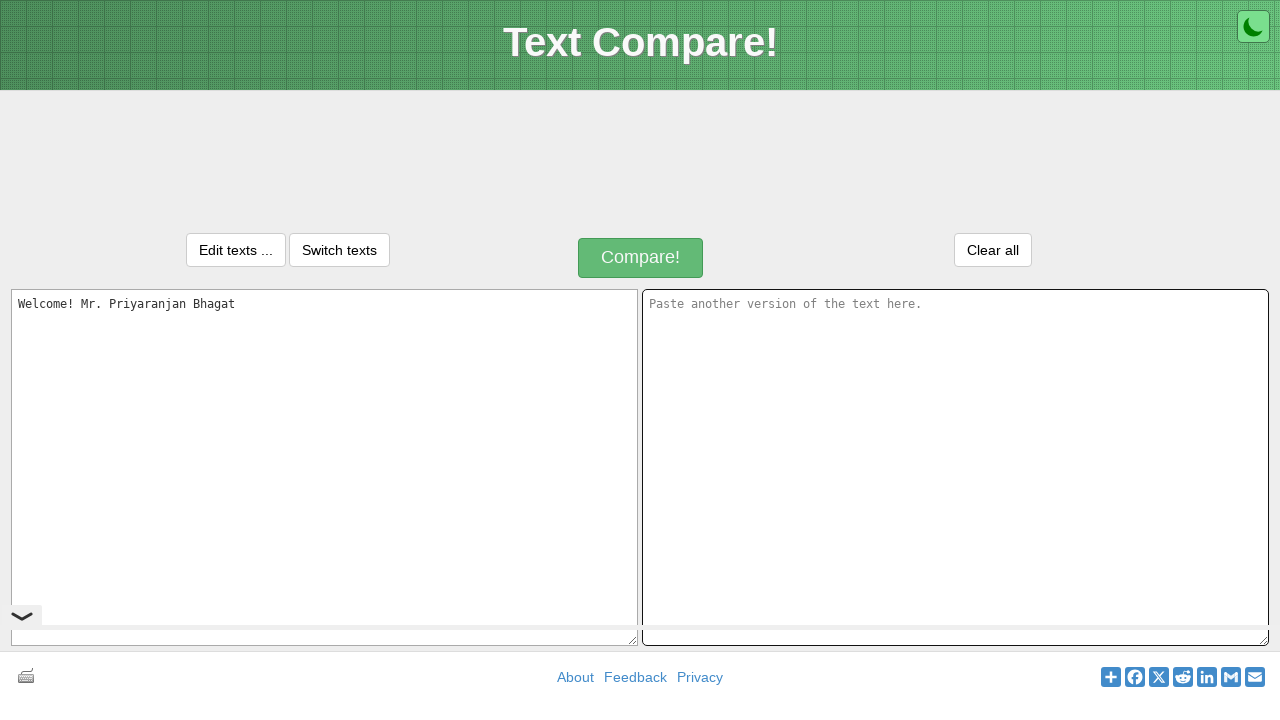

Pasted text into second textarea using Ctrl+V
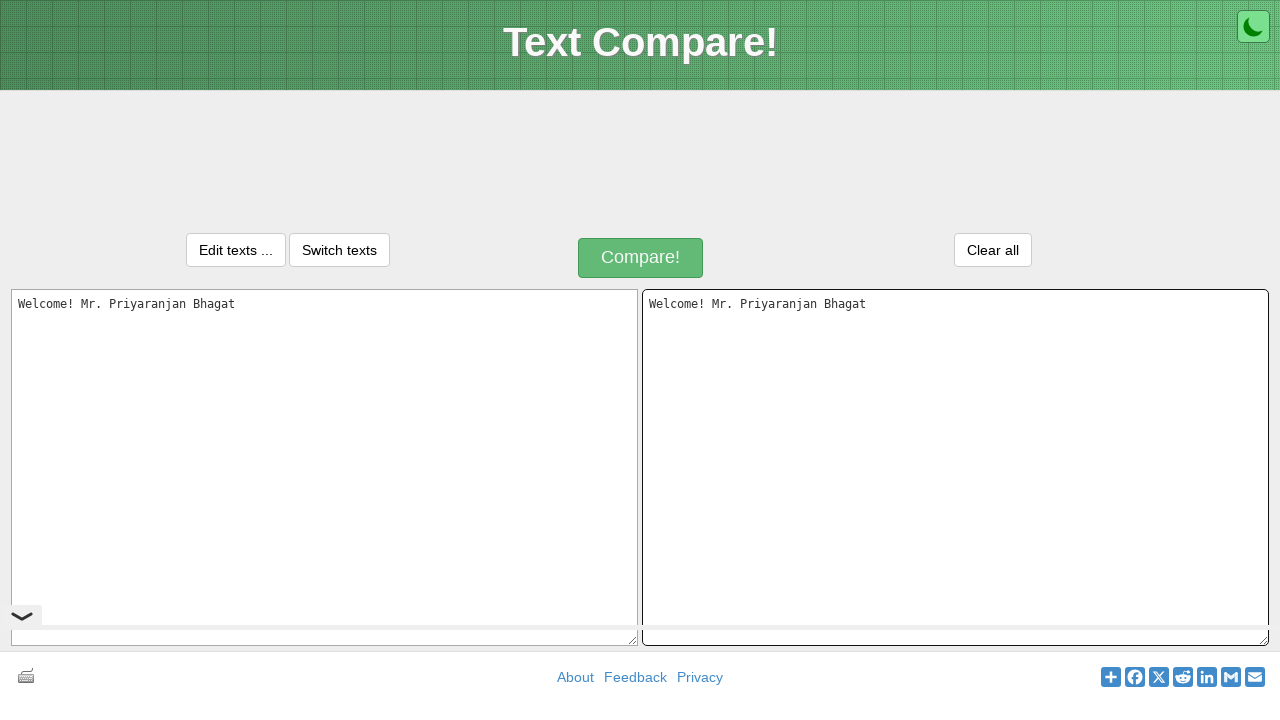

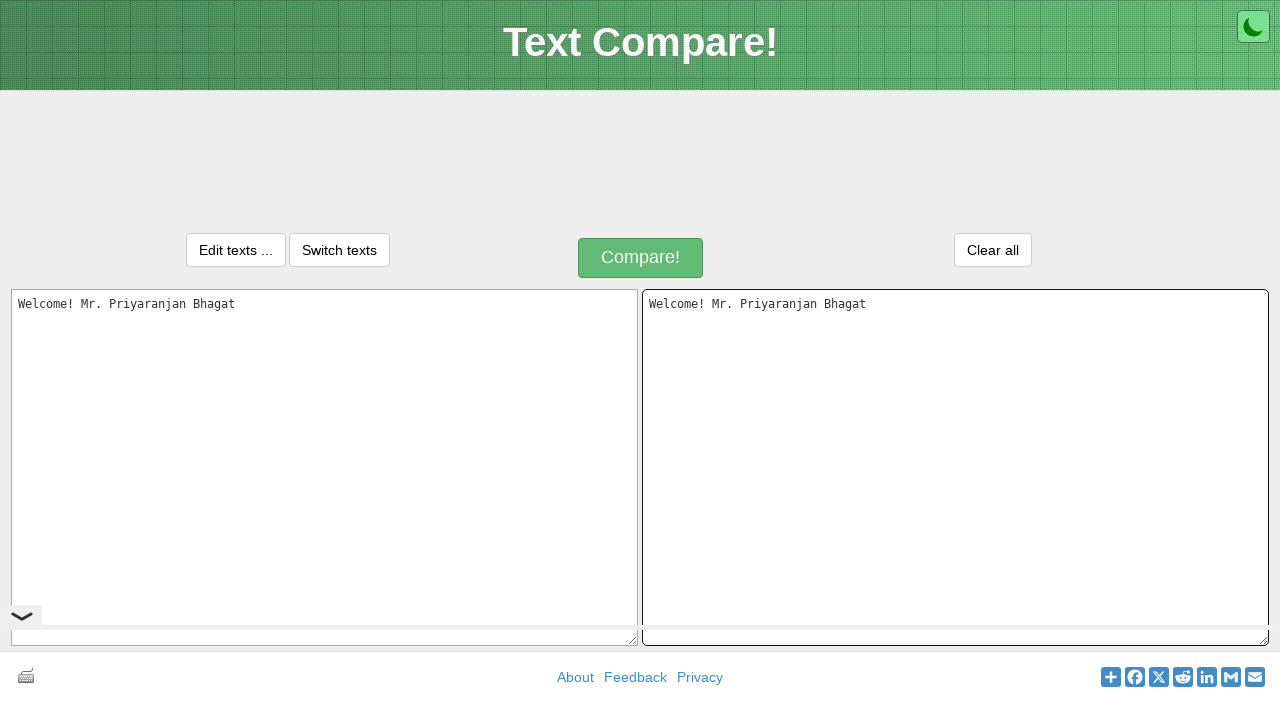